Opens a browser, navigates to a Polish film organization website, and sets a specific window size

Starting URL: https://film.org.pl/

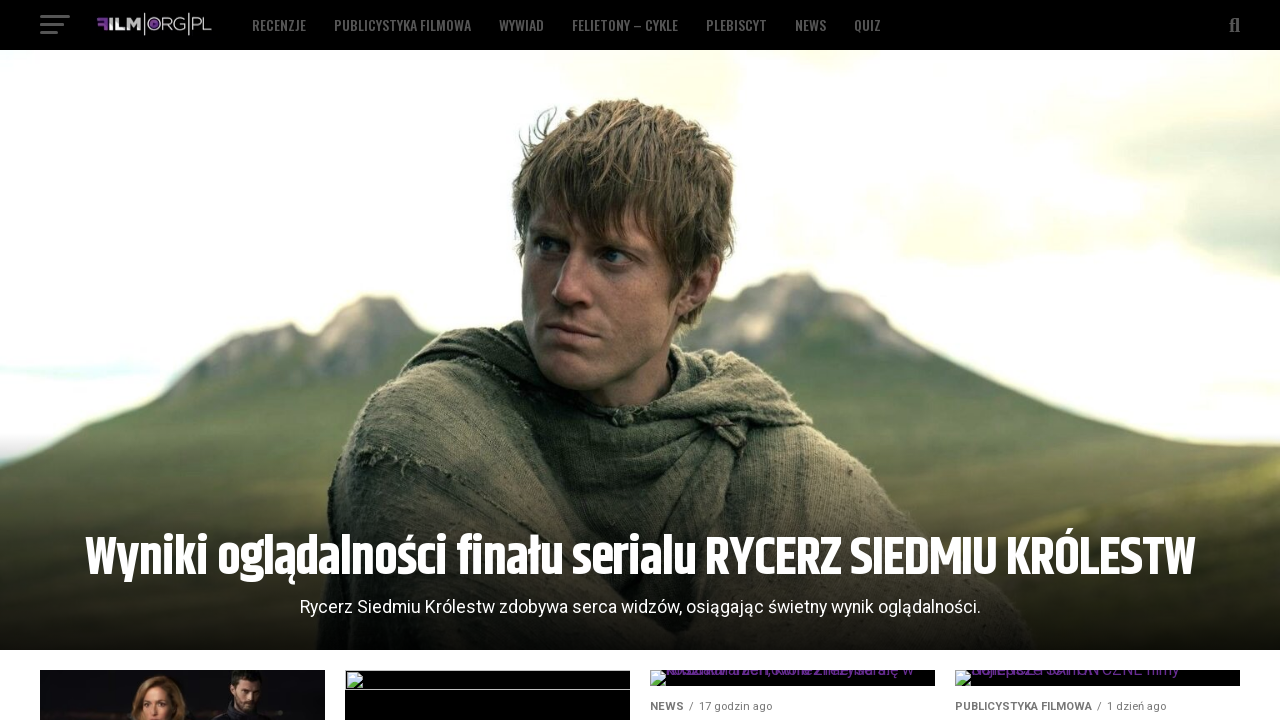

Set viewport size to 1920x1600
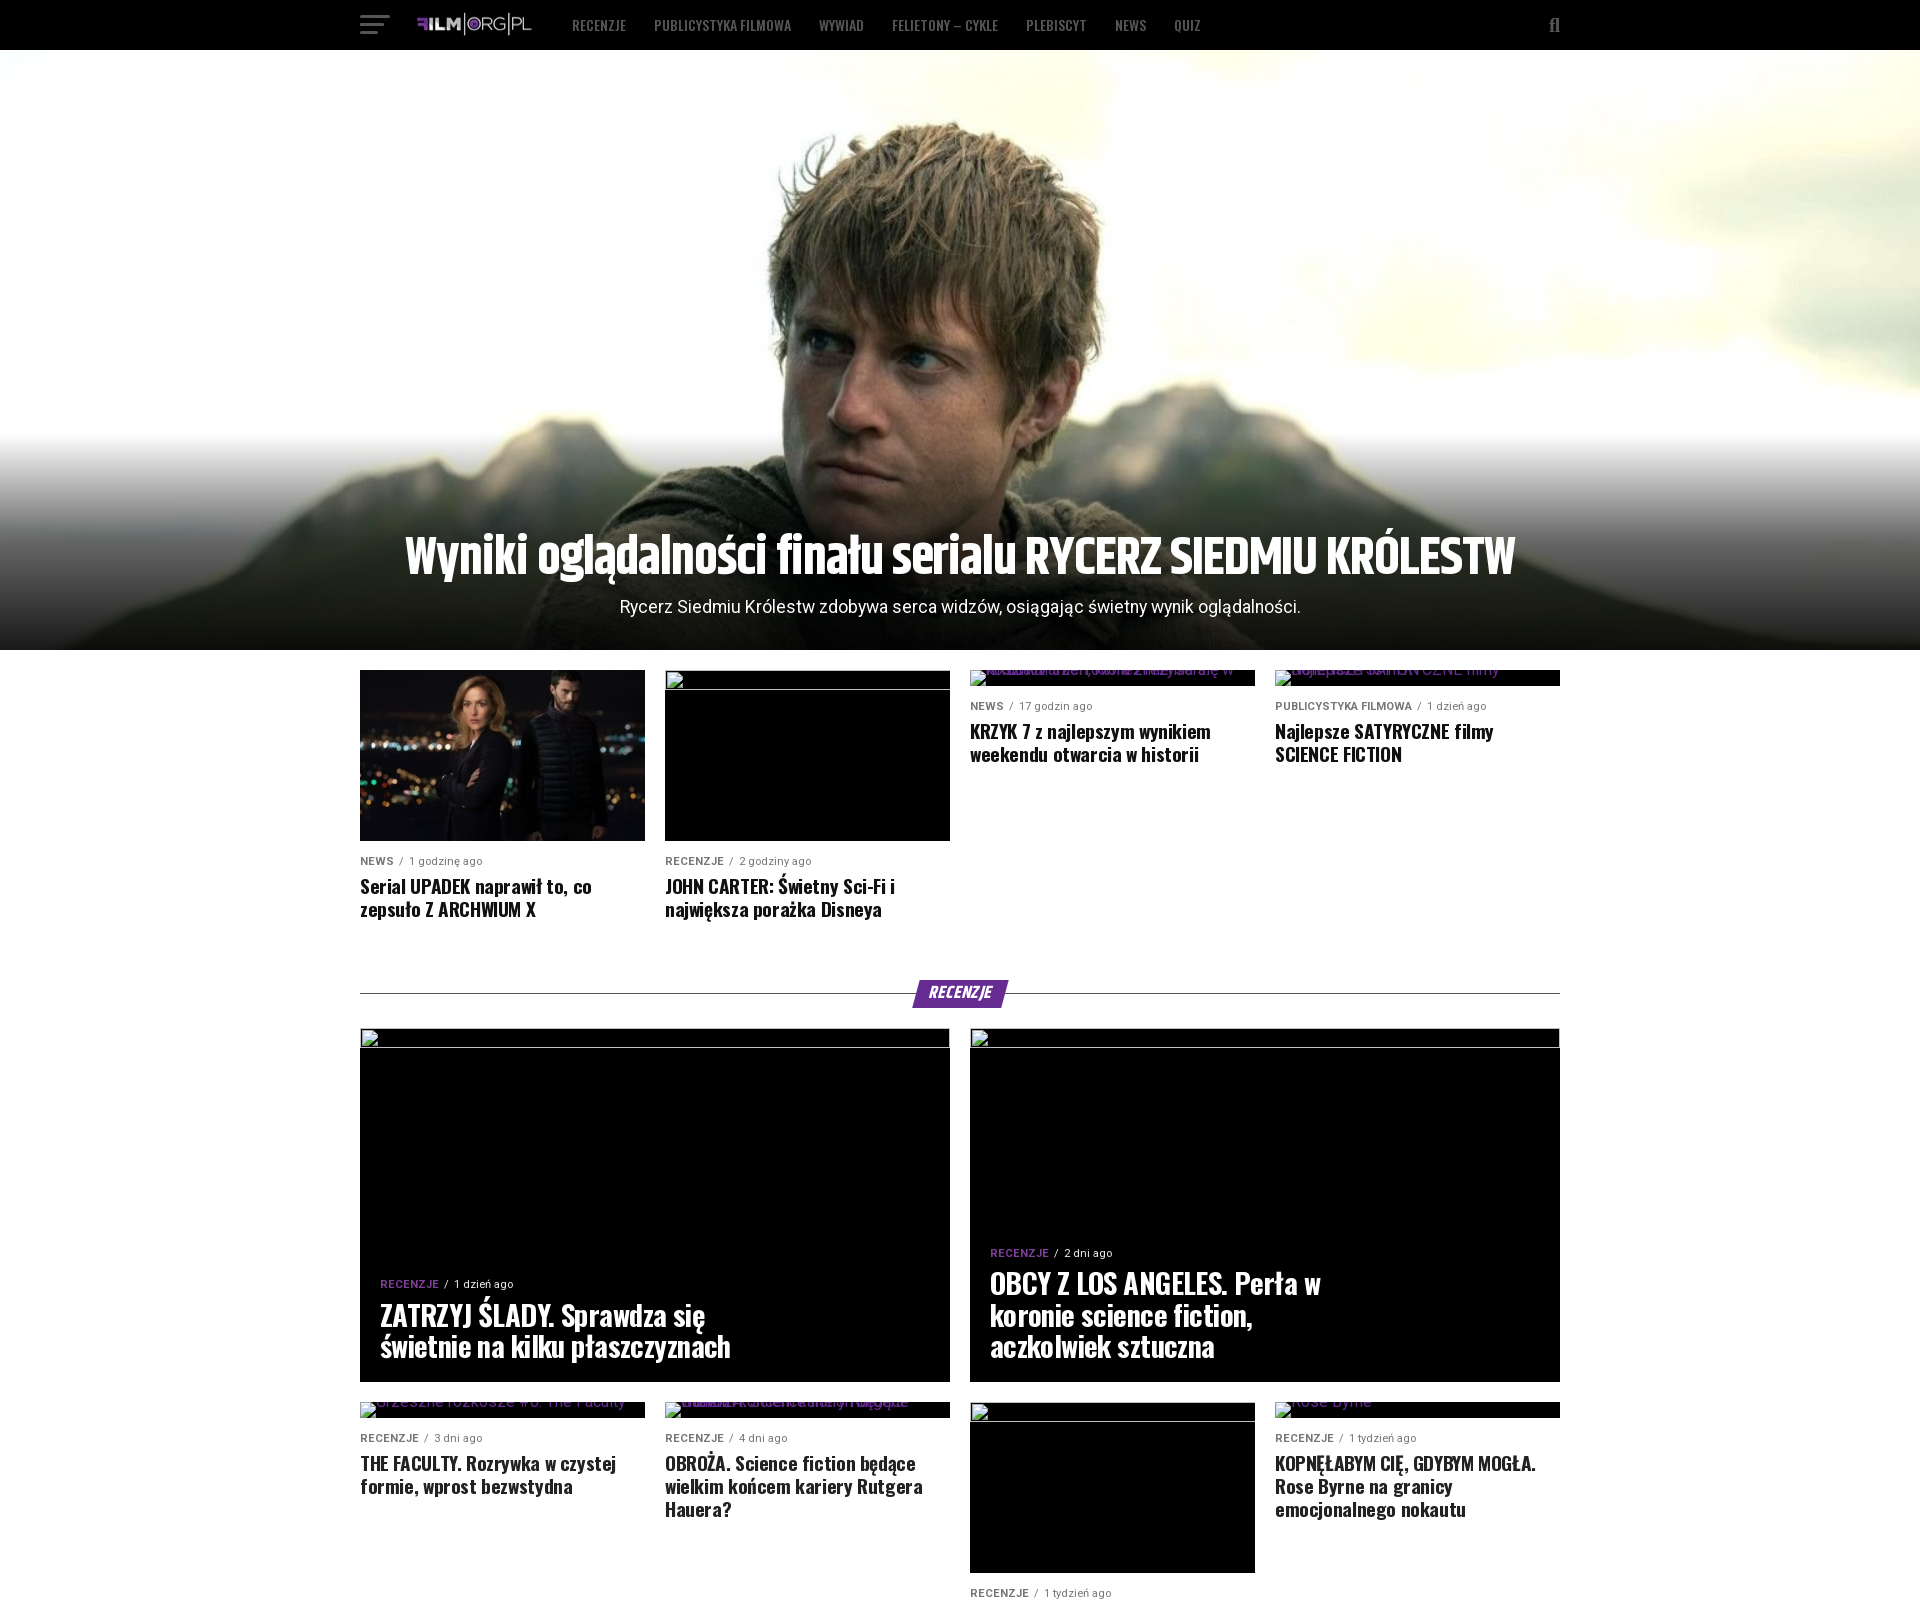

Page DOM content loaded
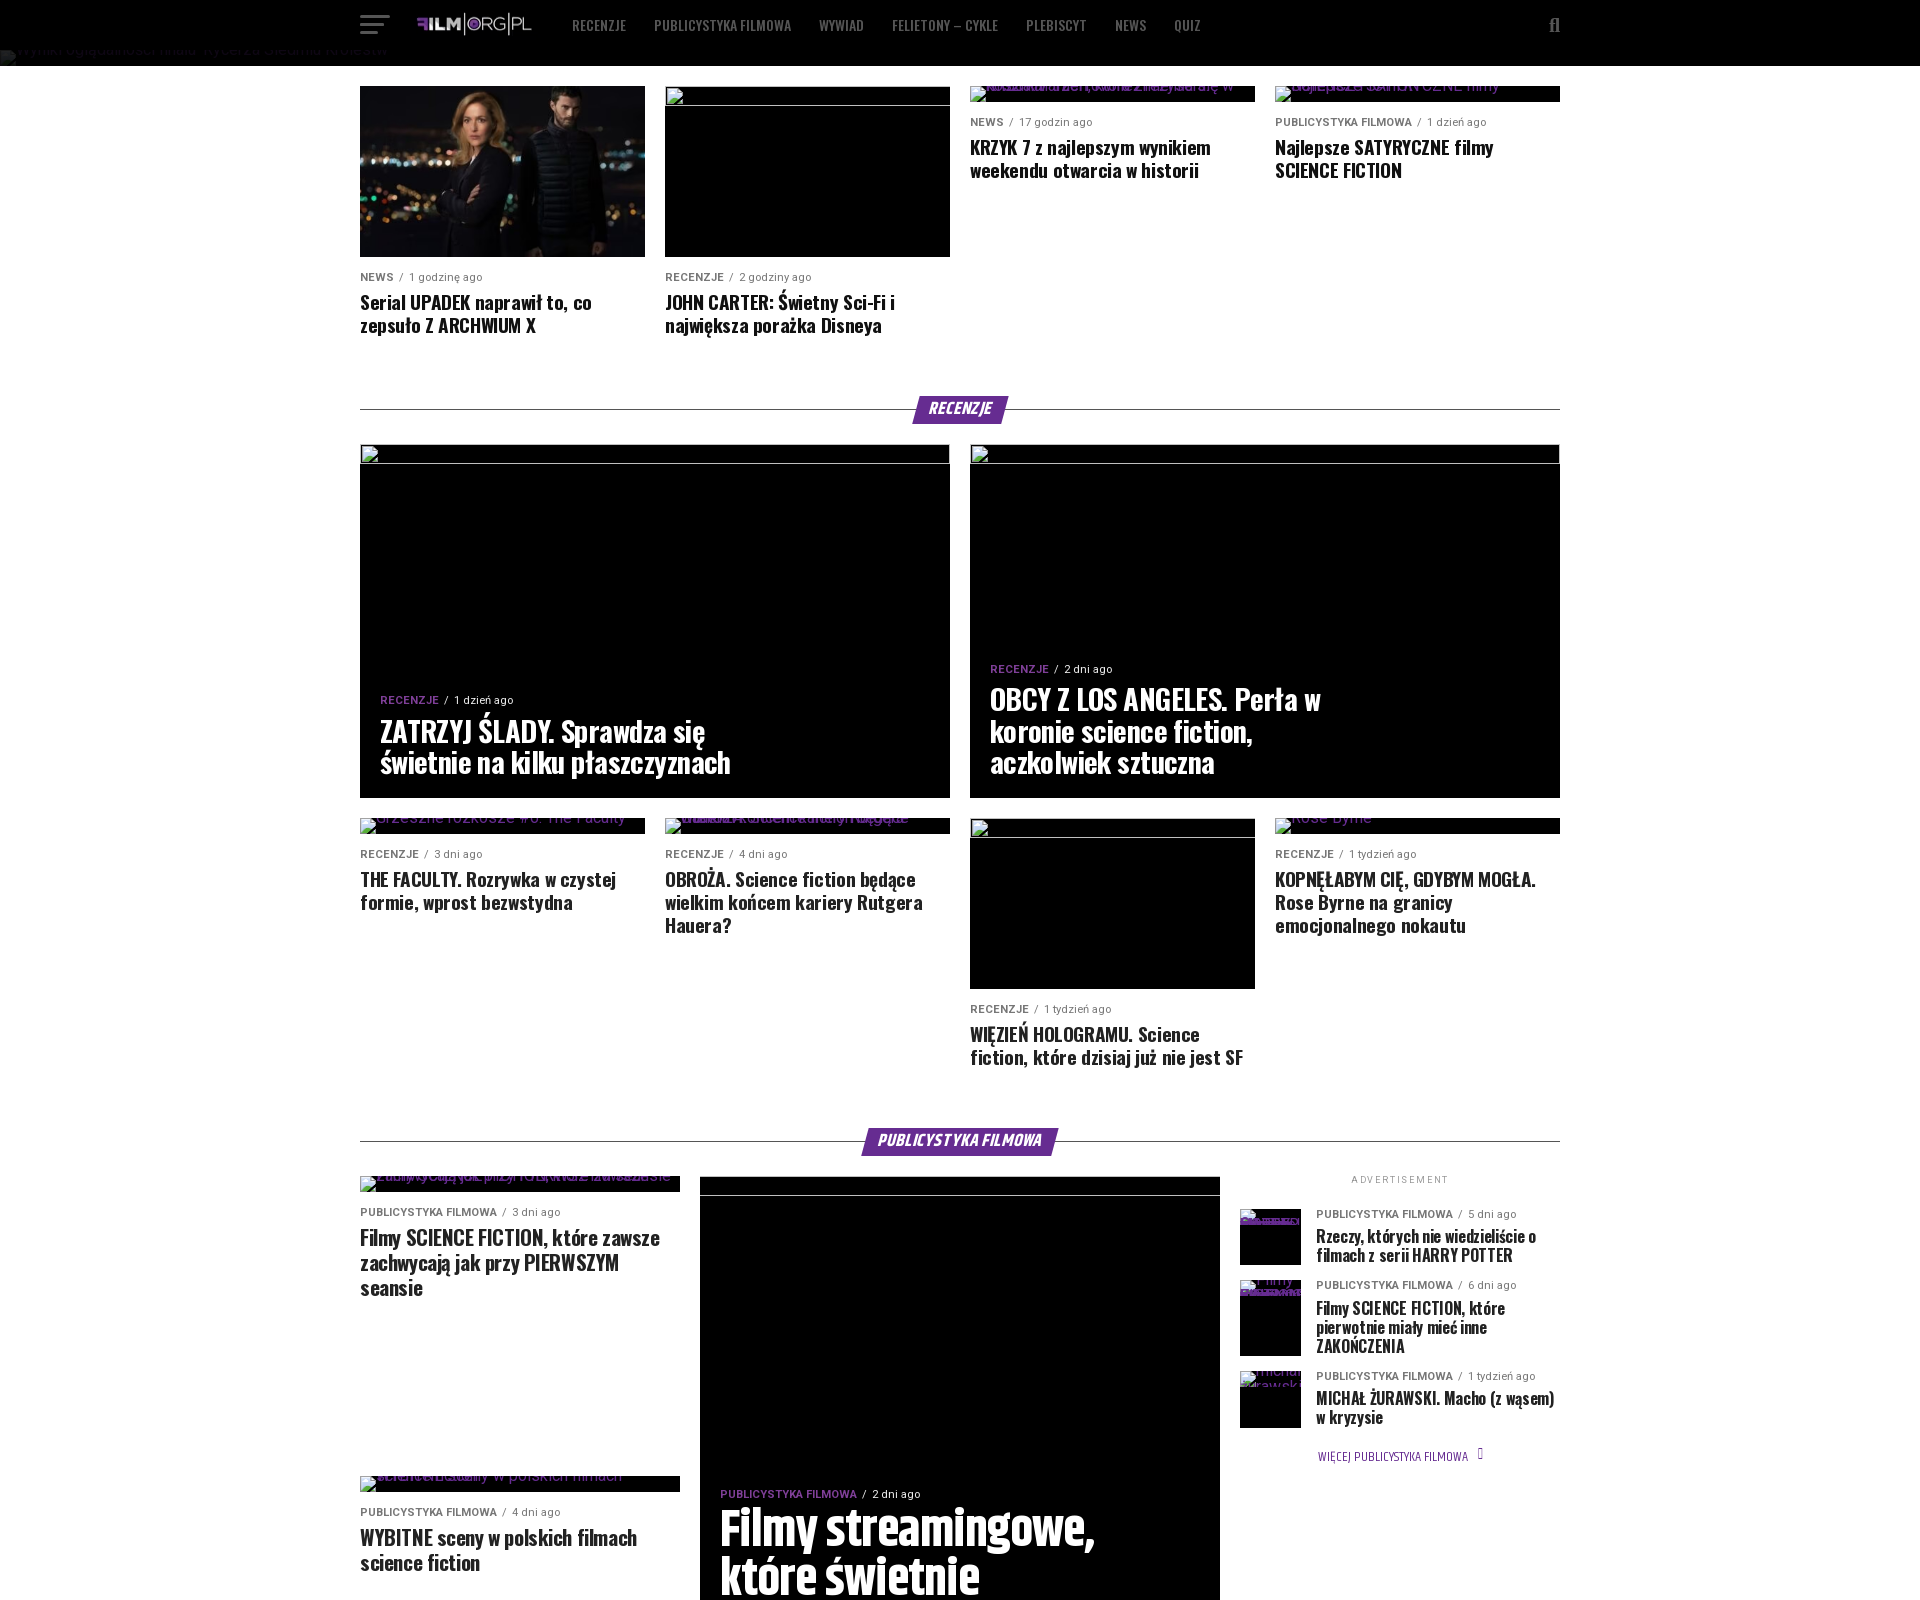

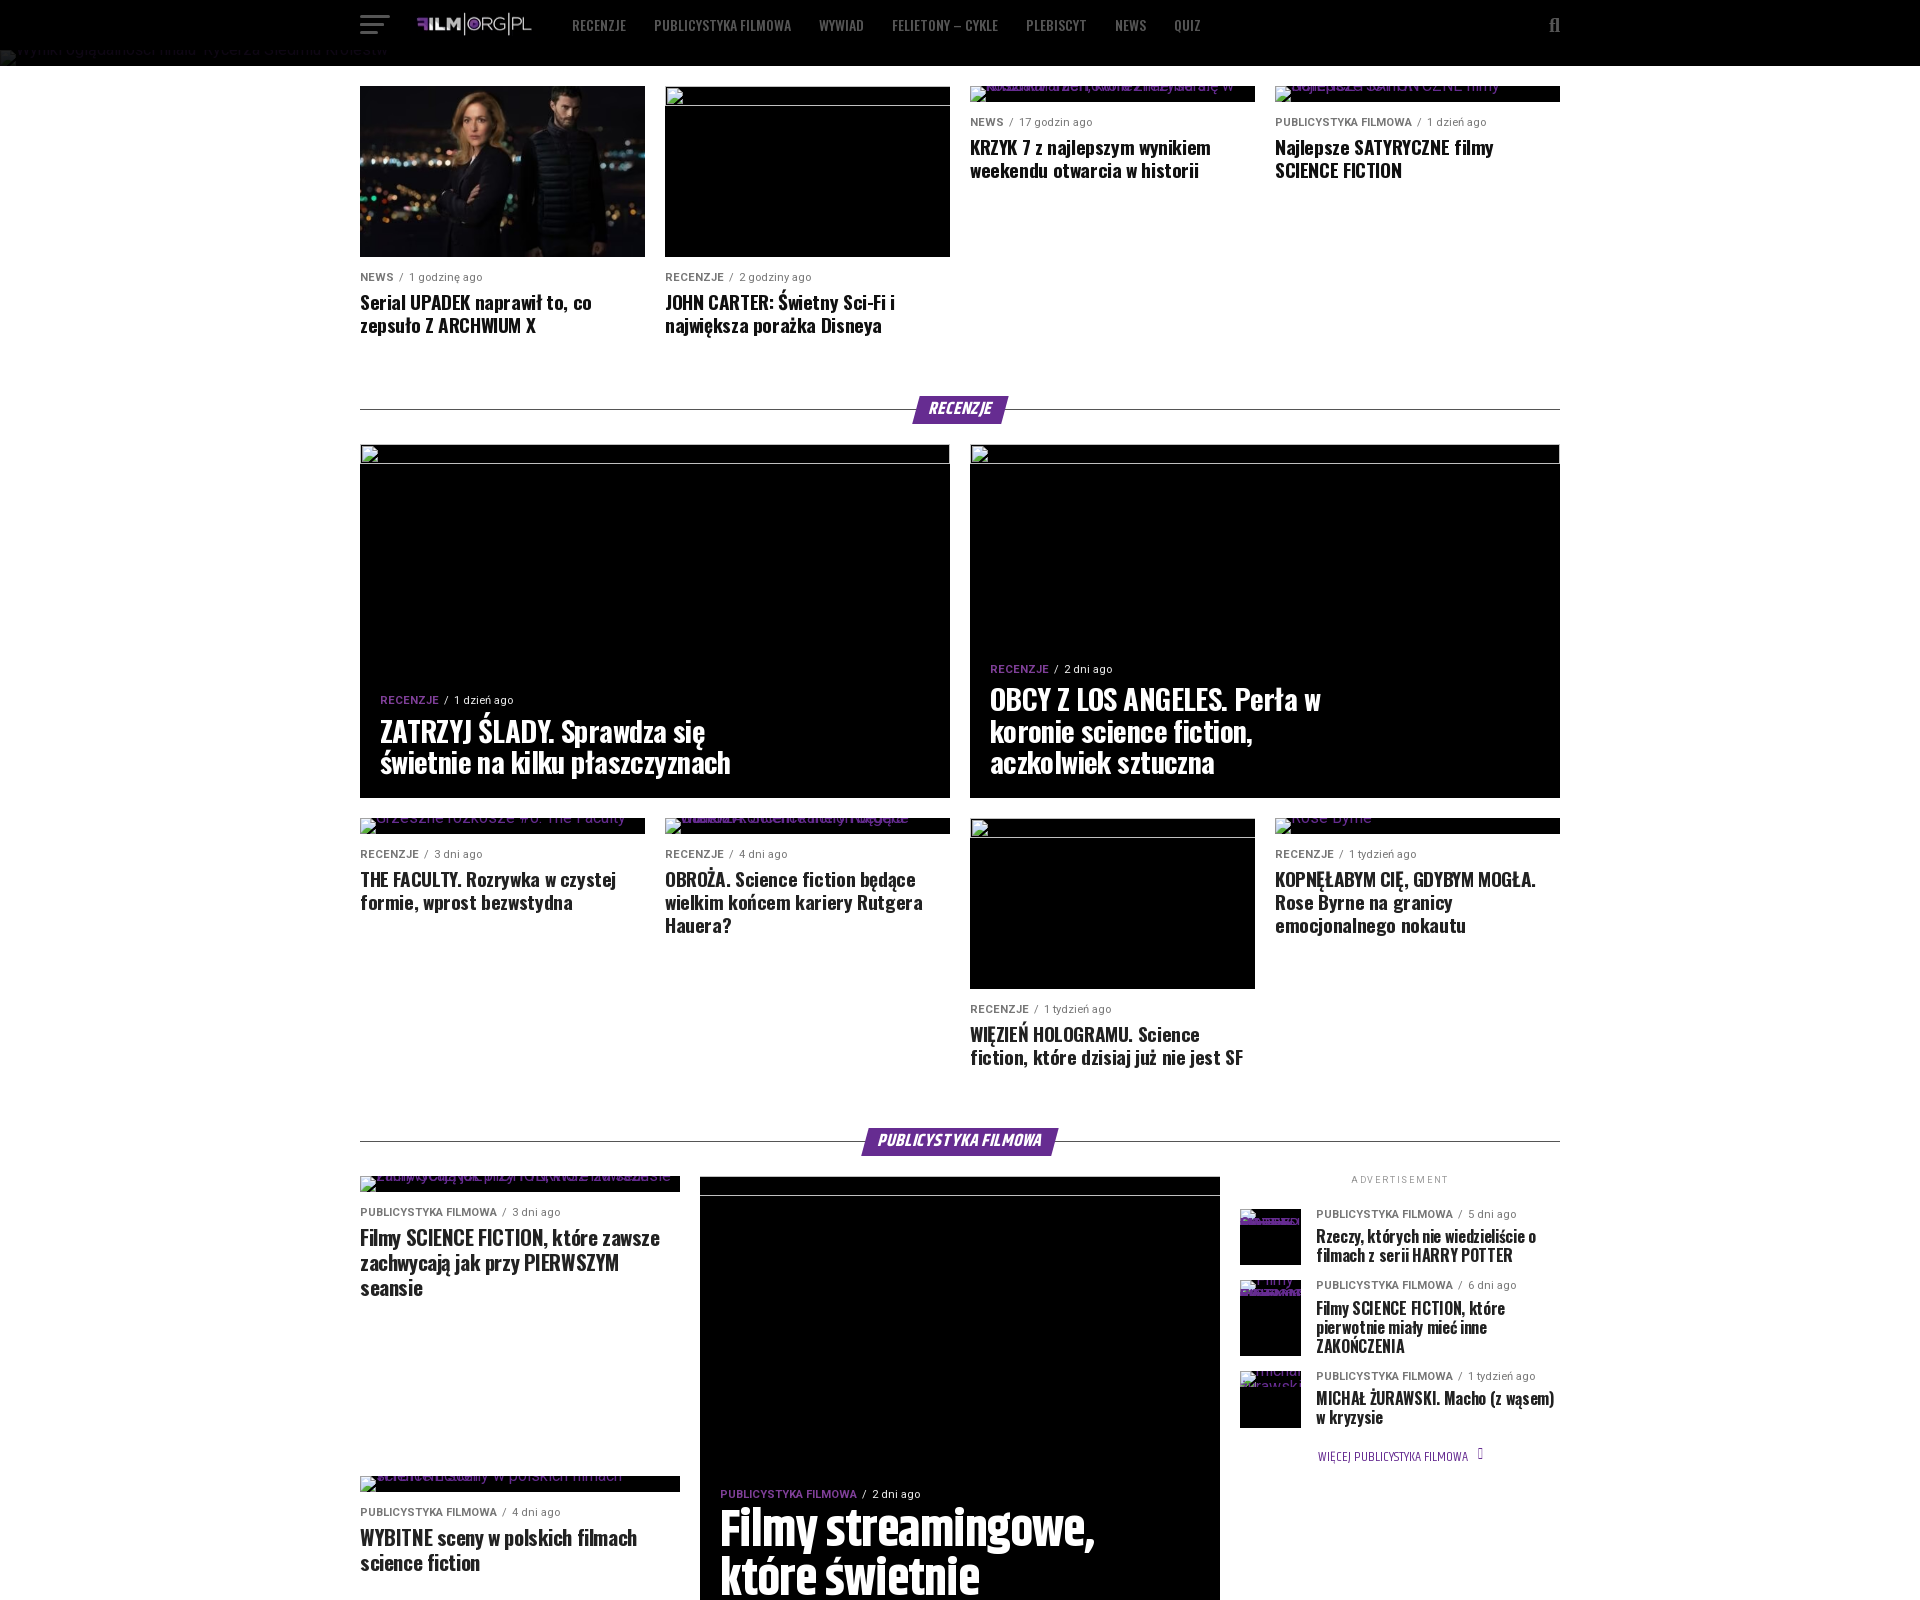